Tests different types of button clicks including double-click and right-click functionality on a demo page

Starting URL: https://demoqa.com/buttons

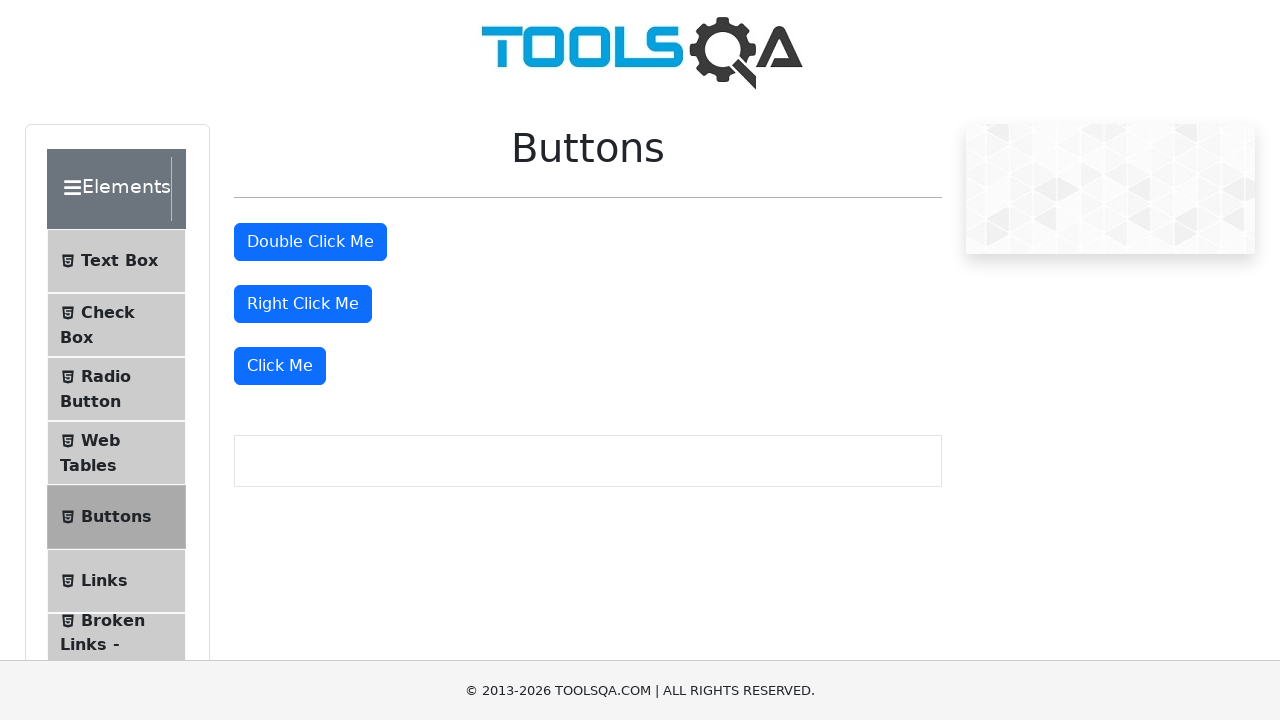

Located the double-click button element
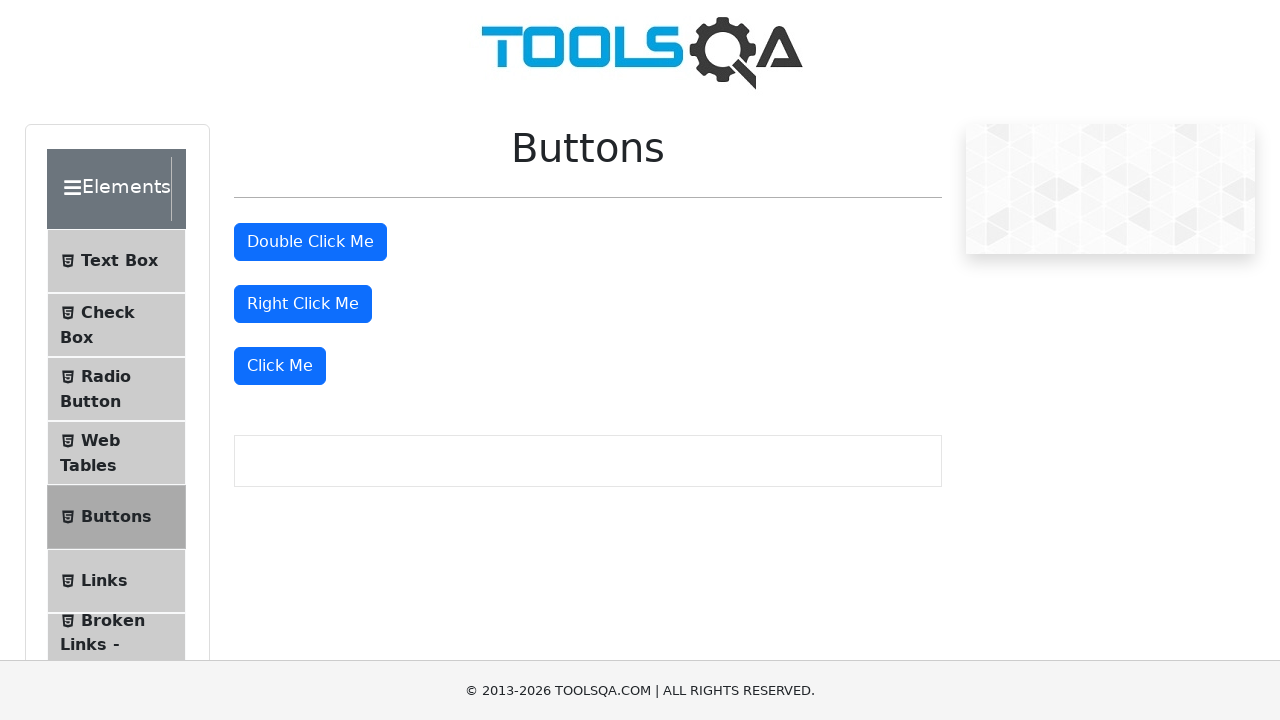

Performed double-click on the double-click button at (310, 242) on #doubleClickBtn
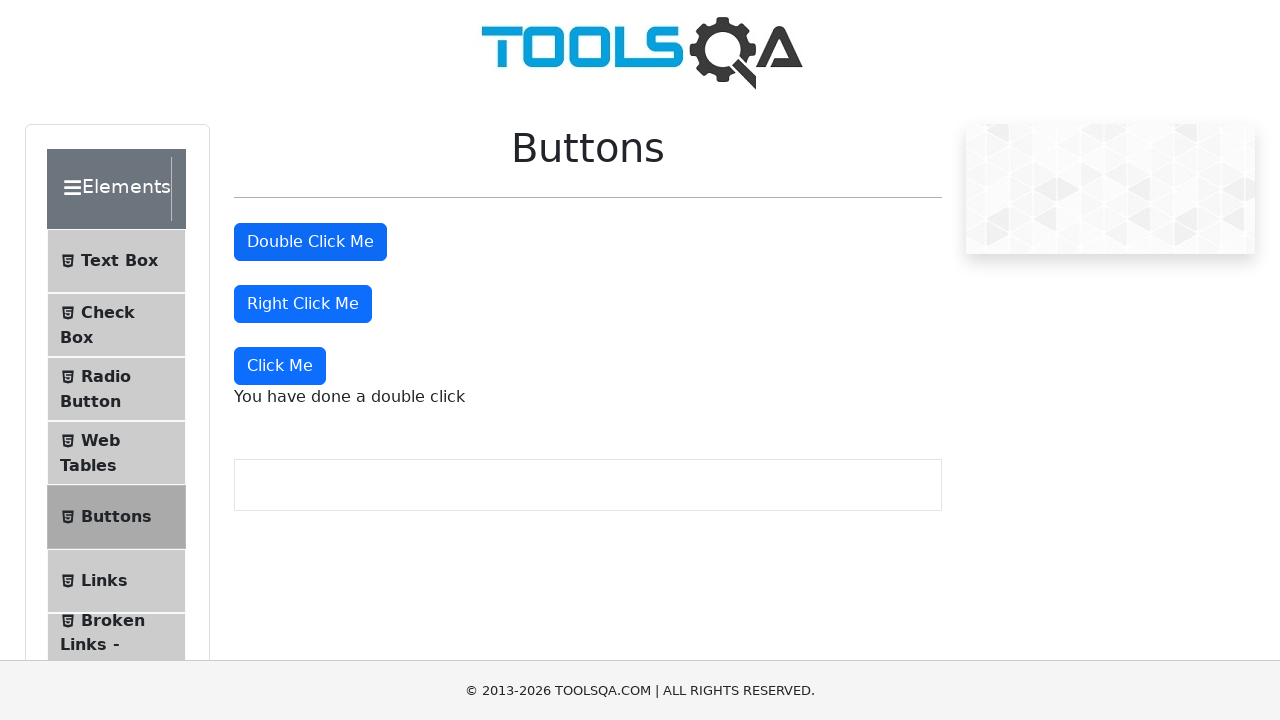

Located the right-click button element
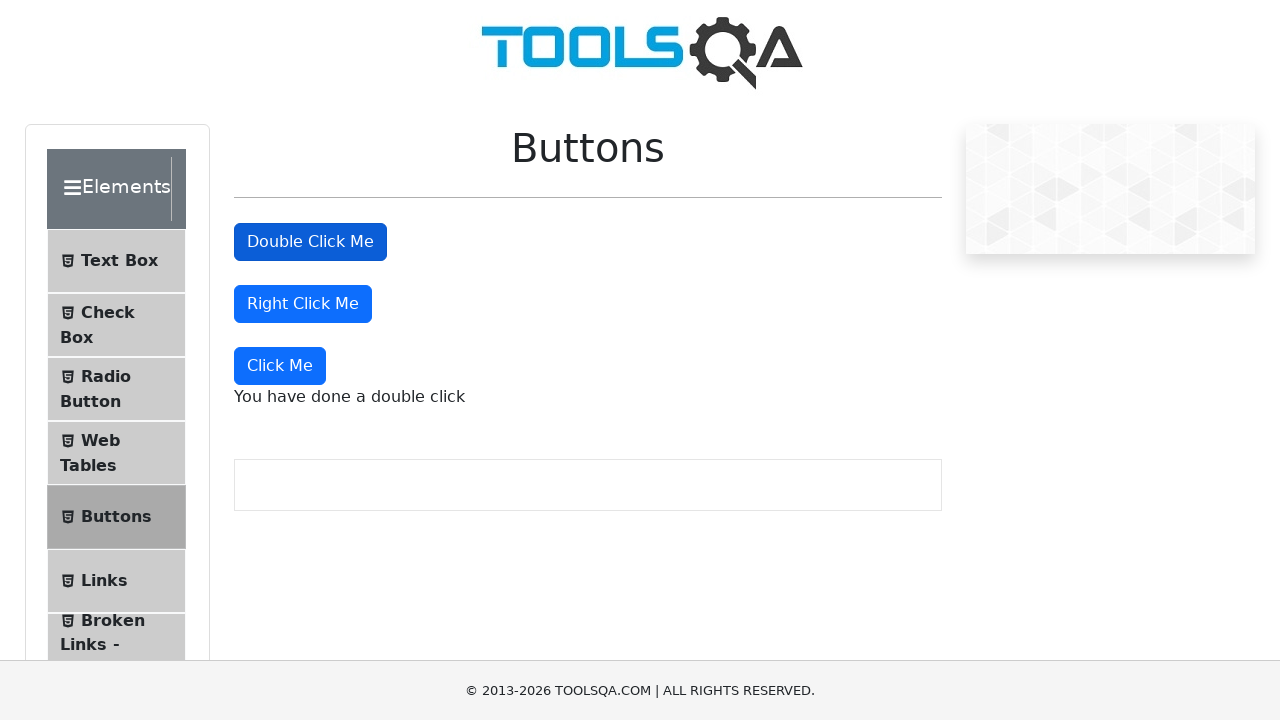

Performed right-click on the right-click button at (303, 304) on #rightClickBtn
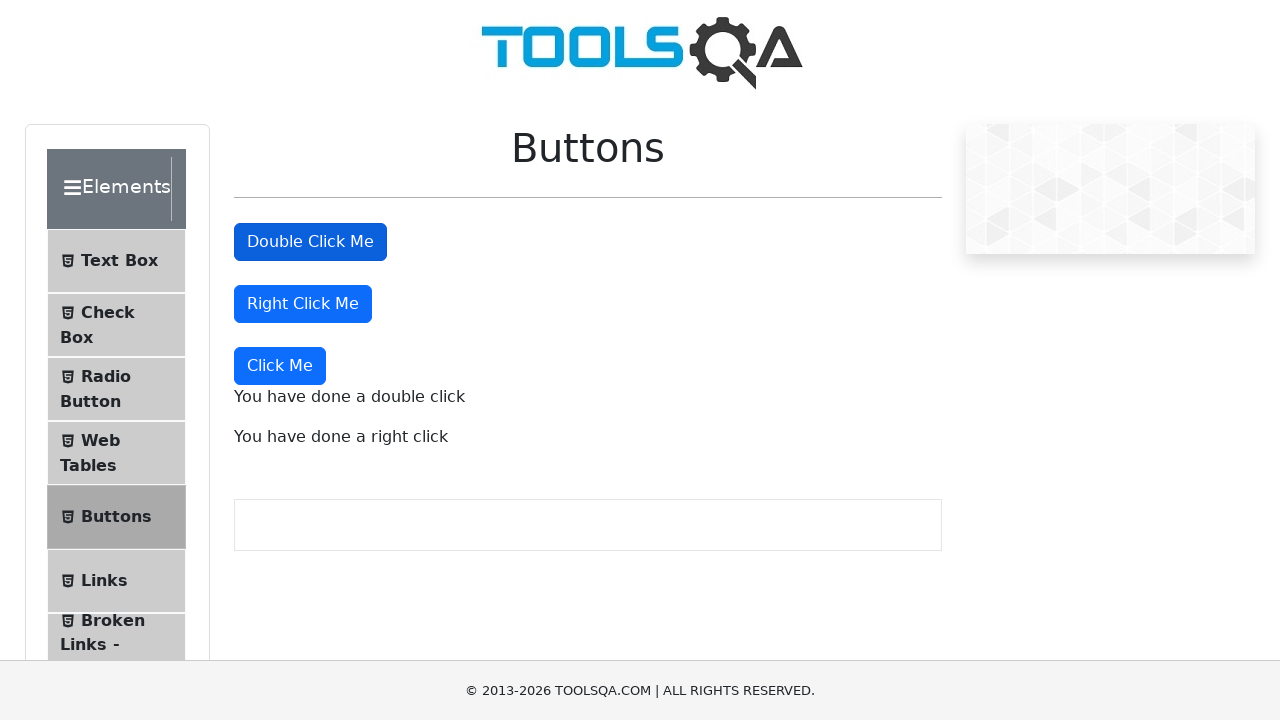

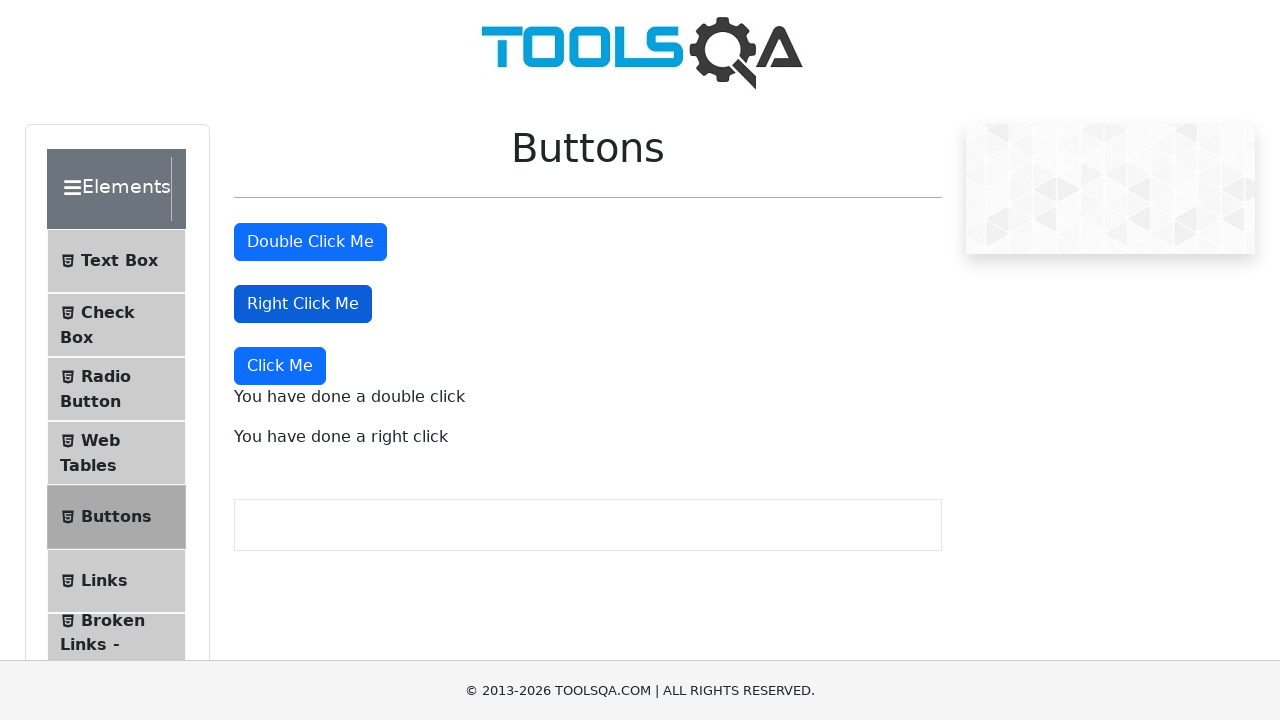